Tests the text box form on demoqa.com by filling in random name, email, current address, and permanent address fields, then verifying the submitted data is displayed correctly.

Starting URL: https://demoqa.com/elements

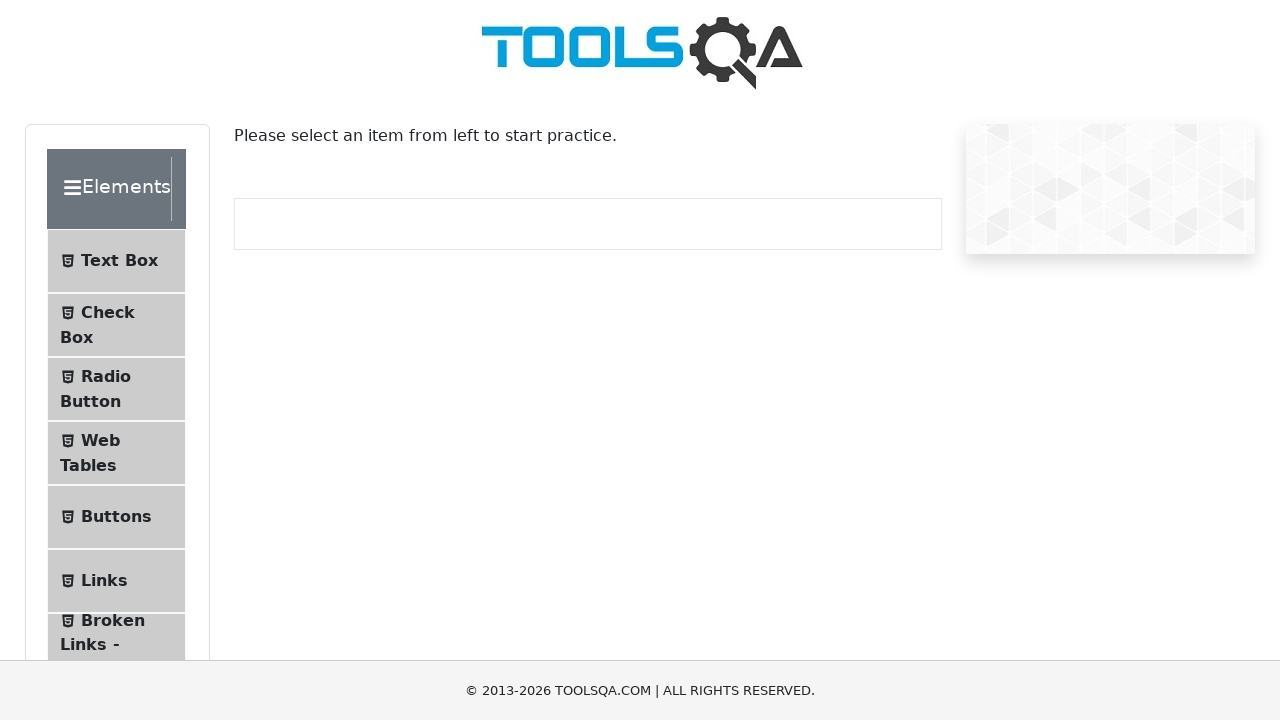

Clicked on Text Box menu item at (116, 261) on #item-0
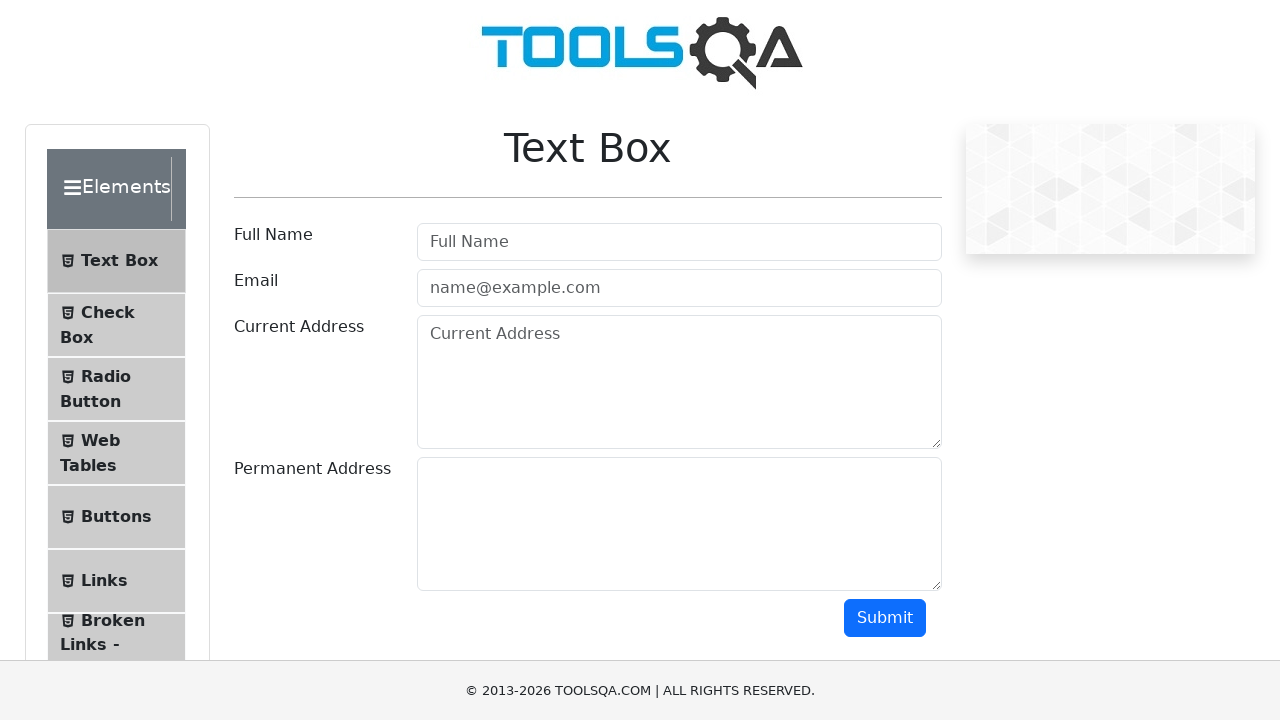

Filled username field with 'Marcus Thompson' on #userName
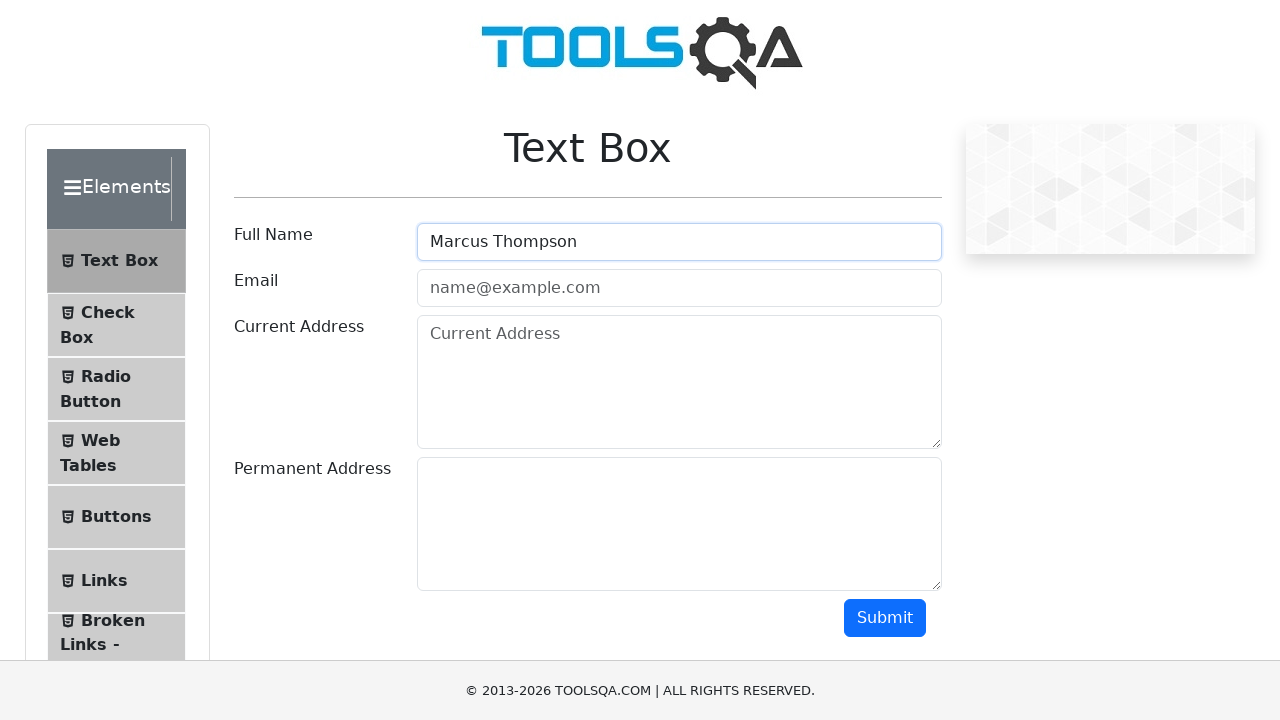

Filled email field with 'marcus.thompson@example.com' on #userEmail
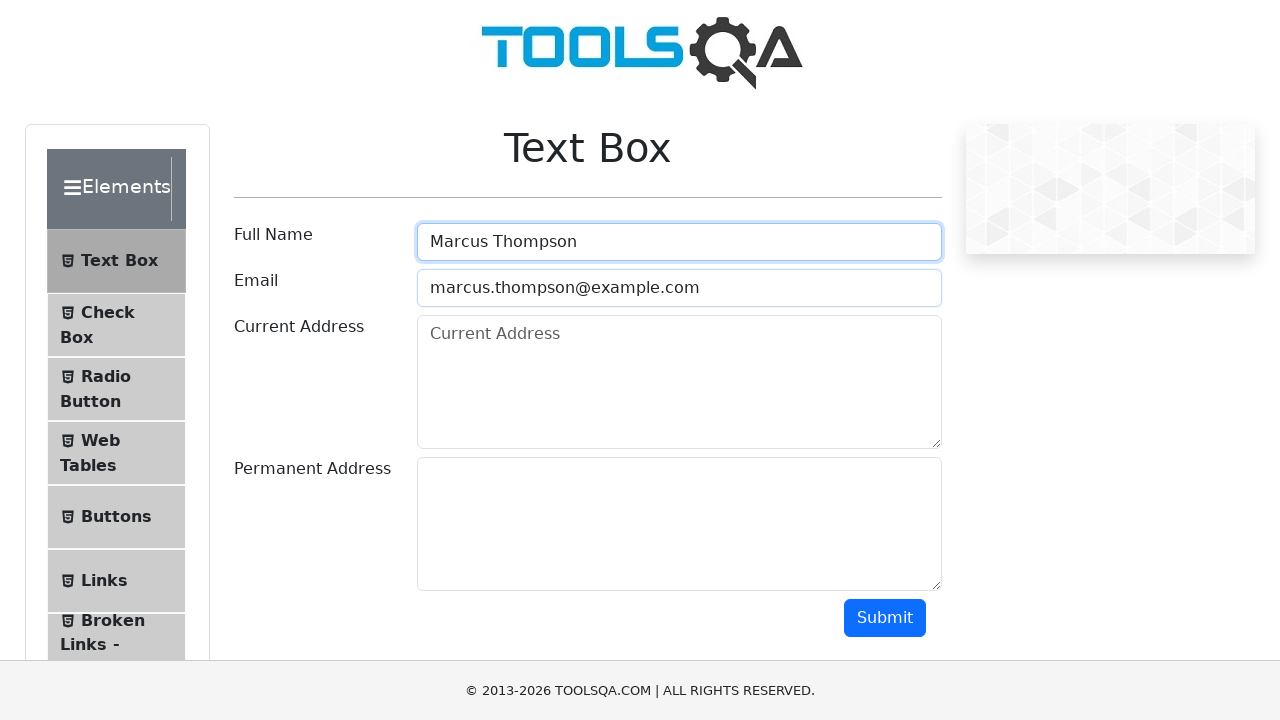

Filled current address field with 'Apt. 247B' on #currentAddress
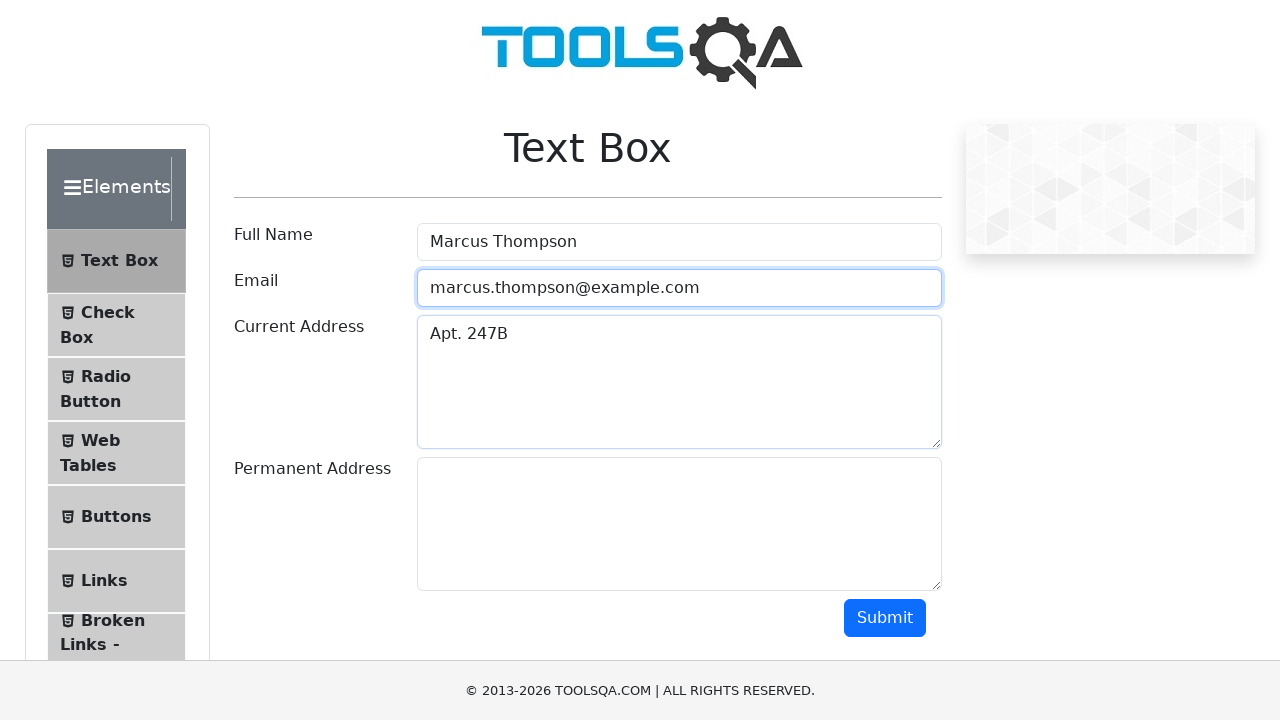

Filled permanent address field with '1234 Oak Street, Springfield, IL 62704' on #permanentAddress
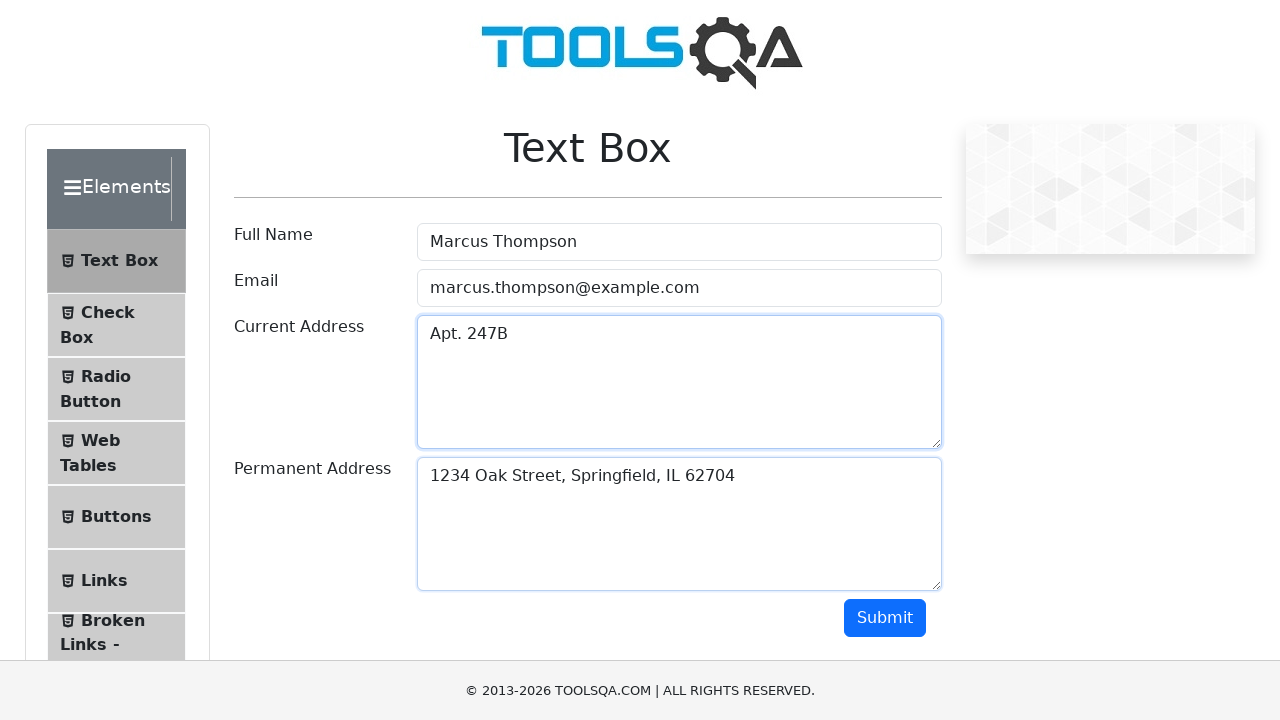

Clicked submit button to submit form at (885, 618) on #submit
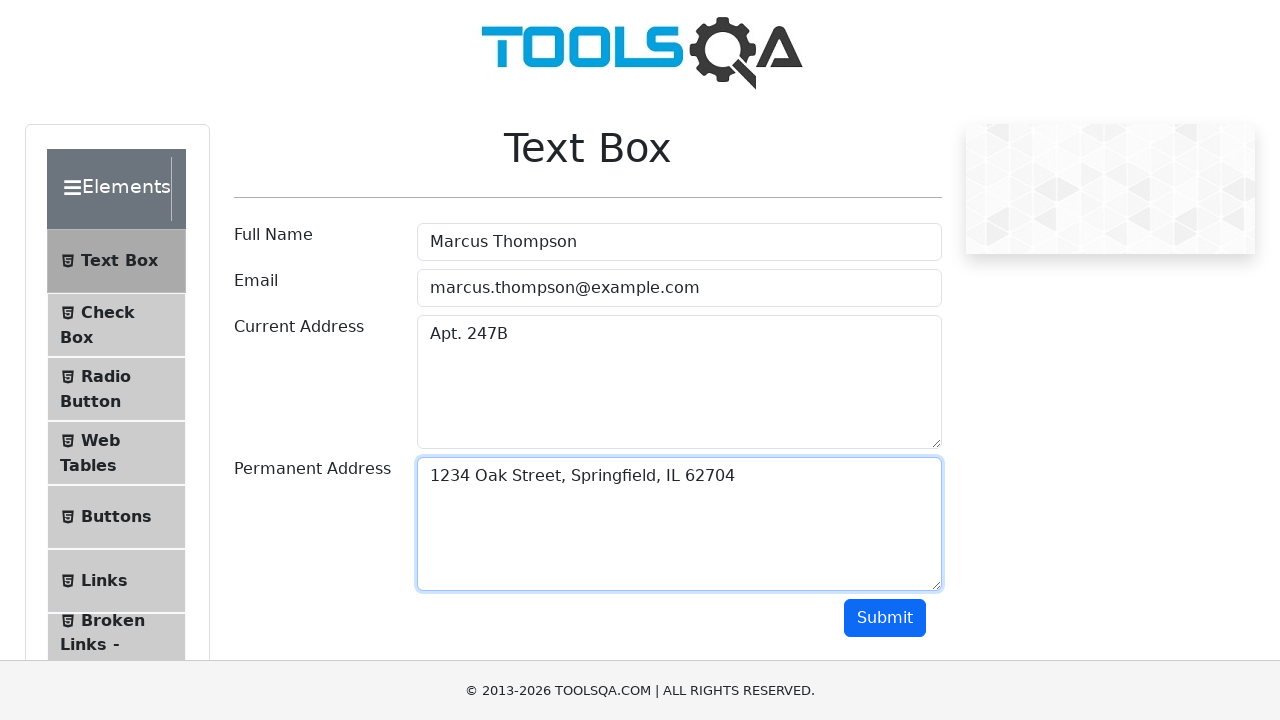

Output section loaded with submitted data
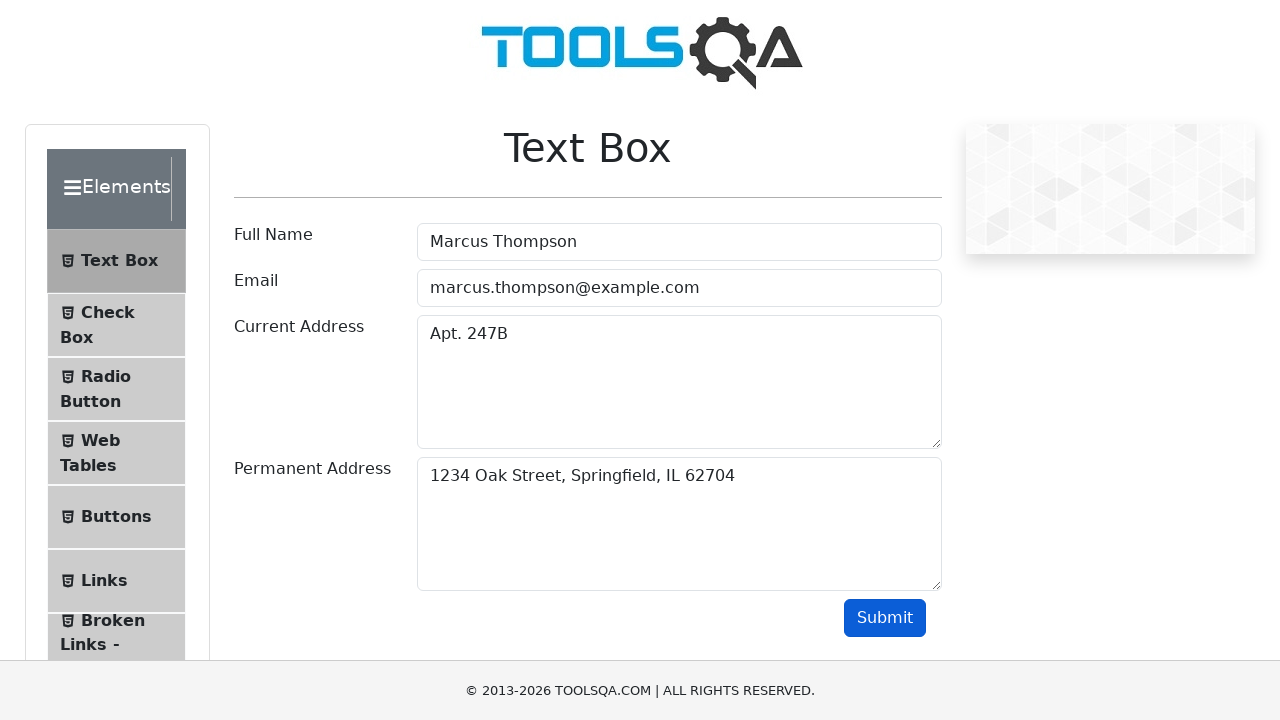

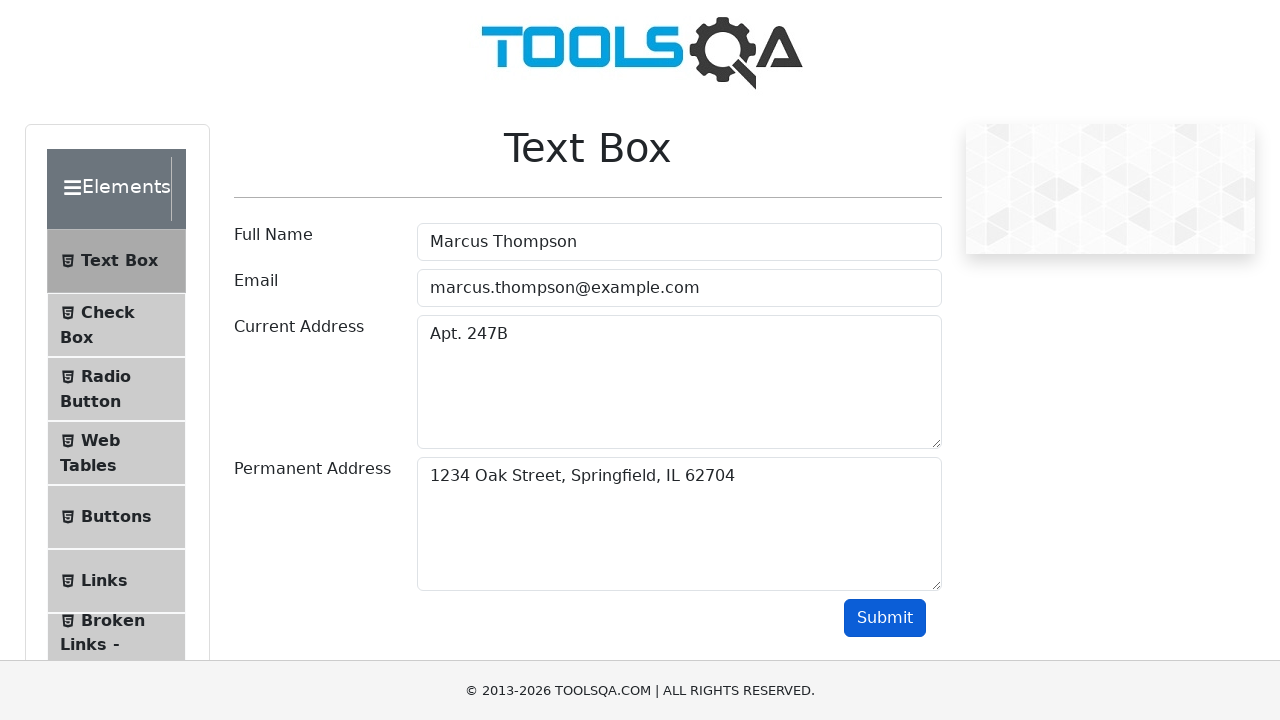